Tests an e-commerce site by searching for products, adding a specific item to cart, and proceeding through checkout

Starting URL: https://rahulshettyacademy.com/seleniumPractise/#/

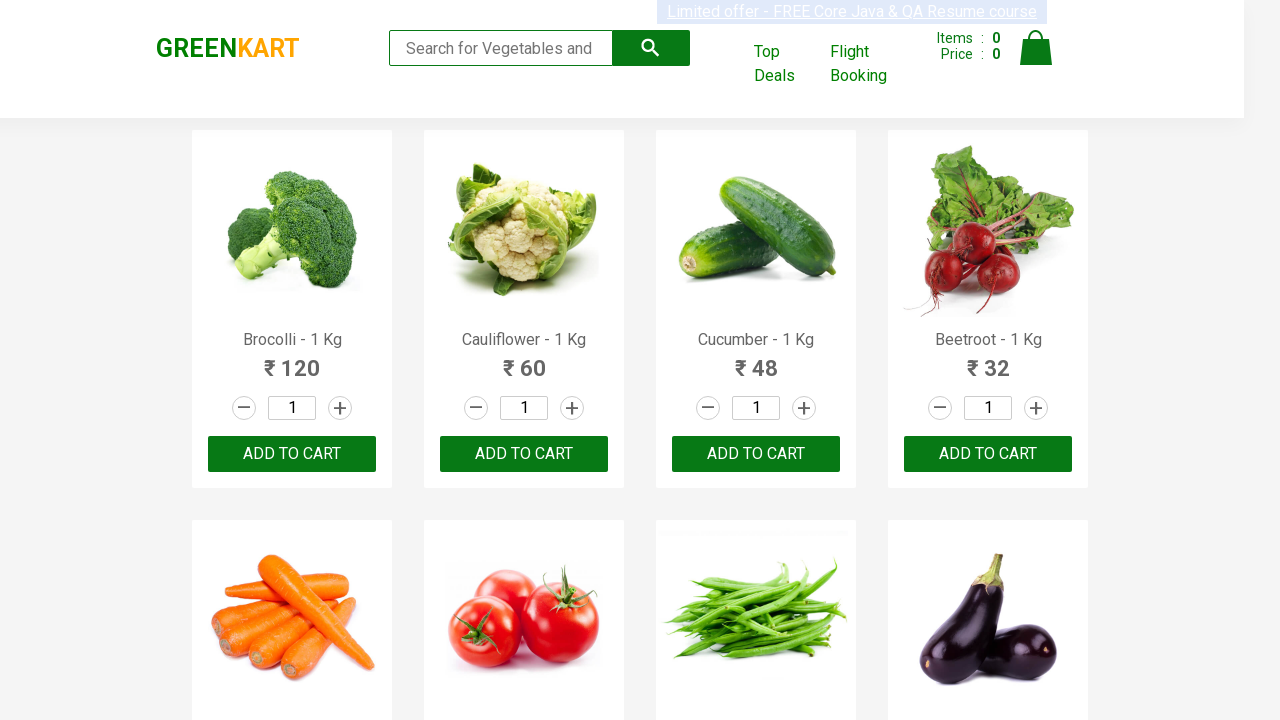

Filled search field with 'ca' on .search-keyword
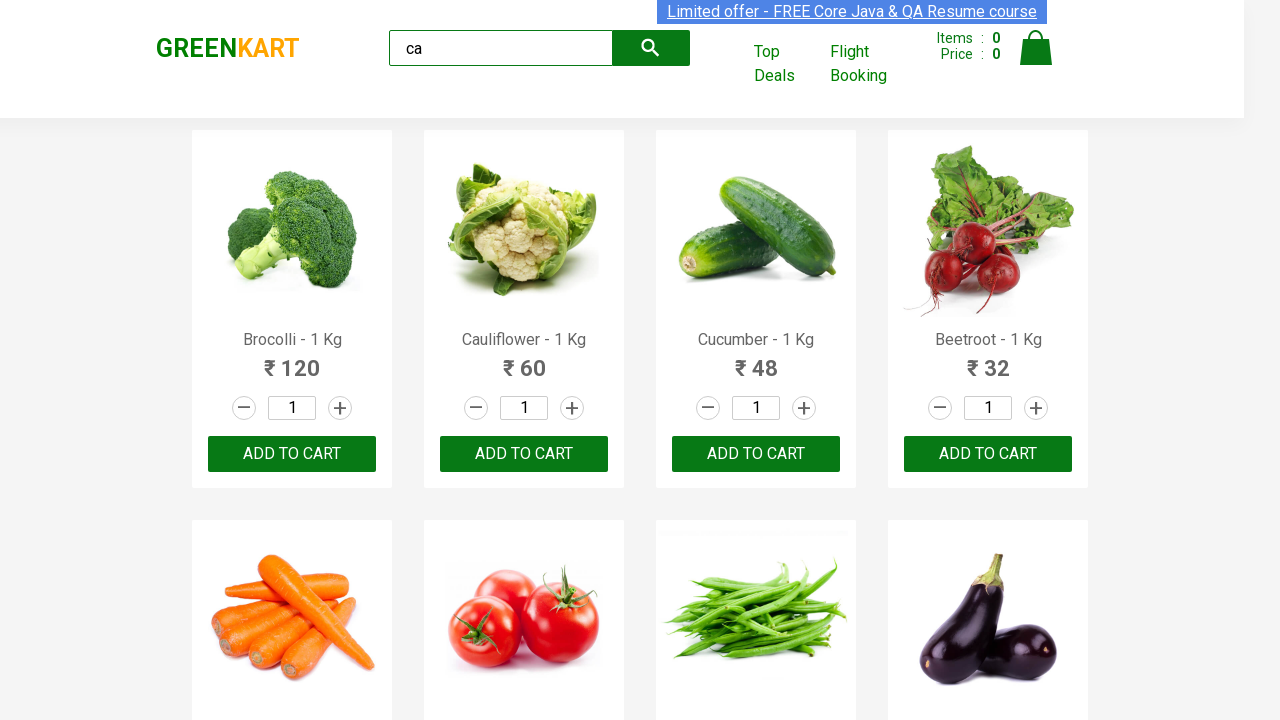

Waited 3 seconds for products to filter
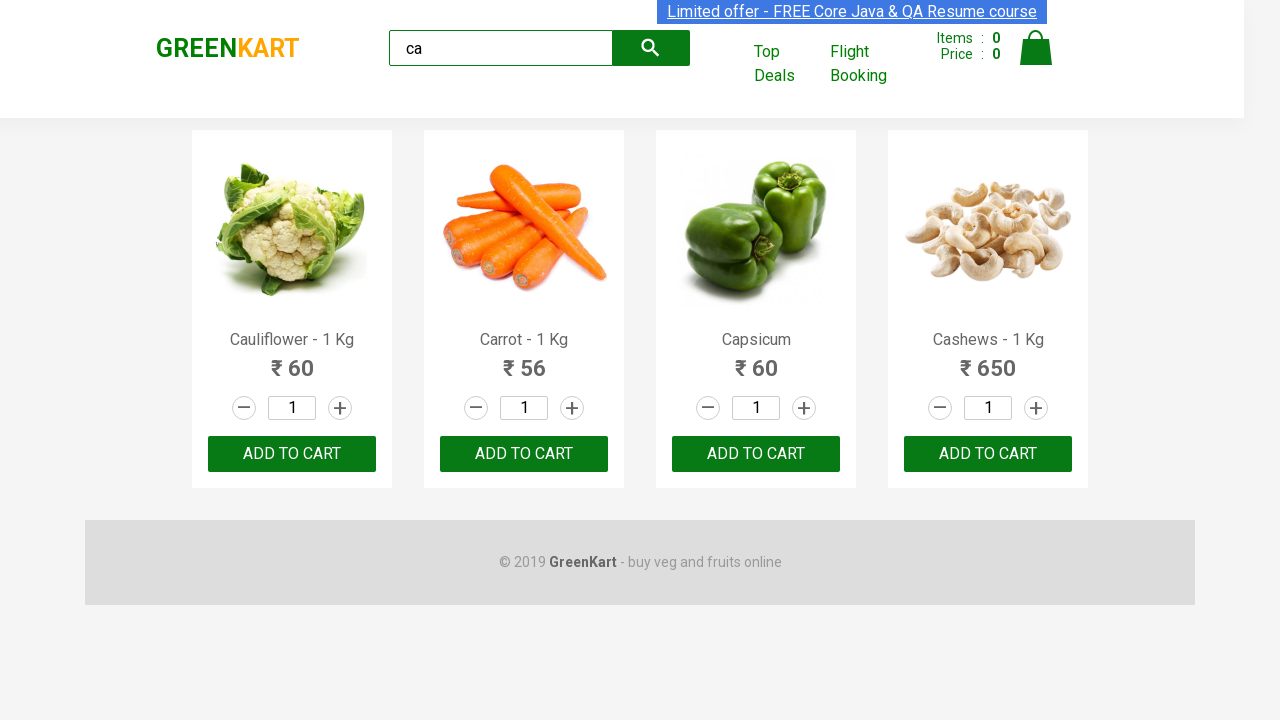

Located all product elements
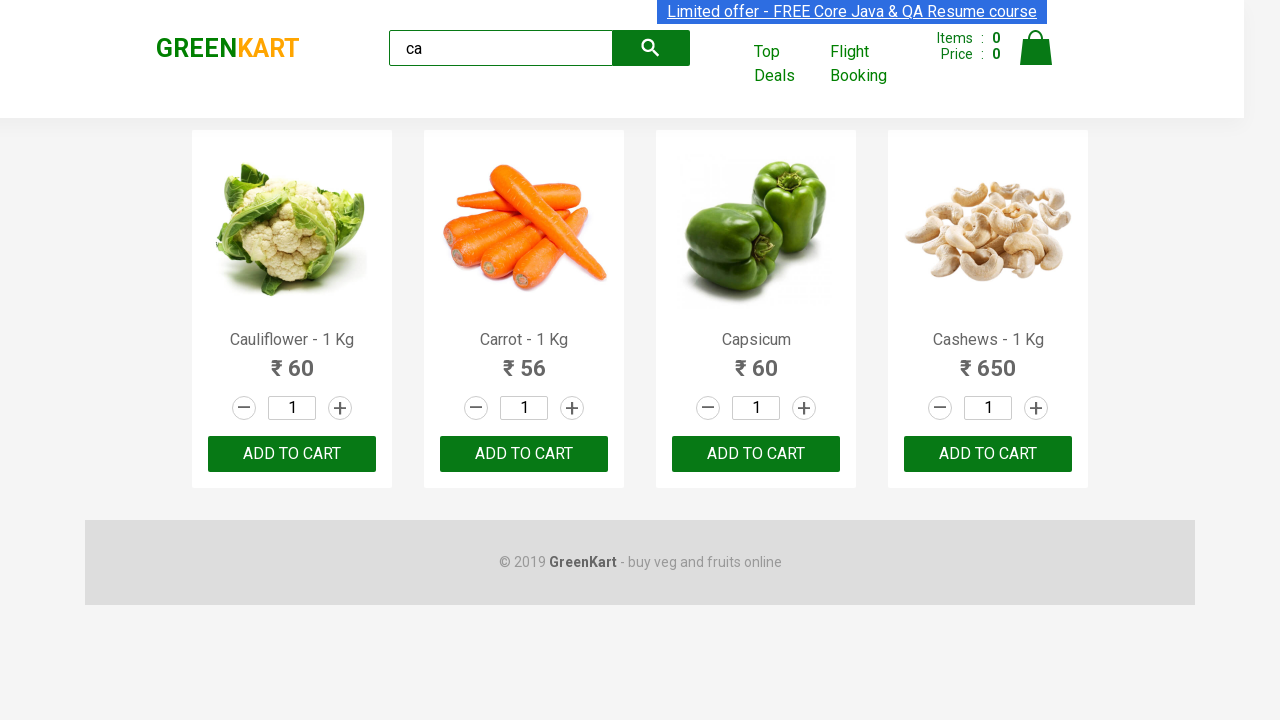

Found Carrot product and clicked ADD TO CART button at (524, 454) on .products .product >> nth=1 >> button
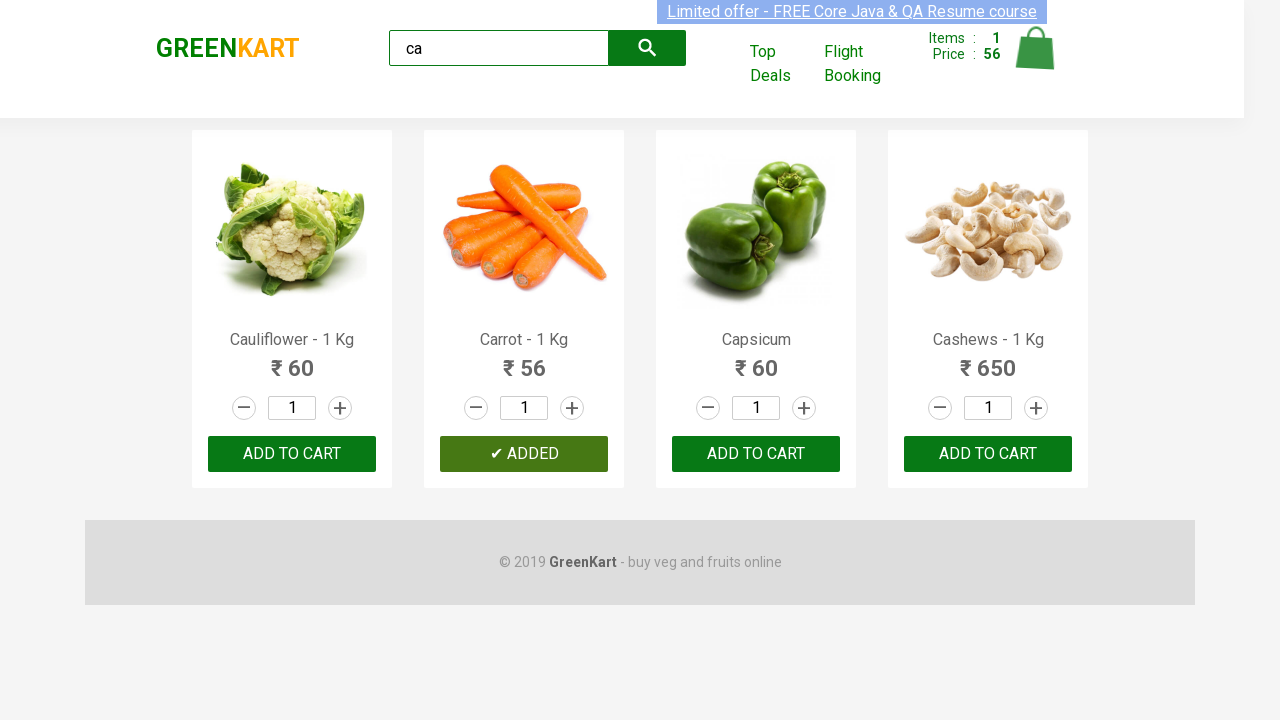

Clicked cart icon to view cart at (1036, 48) on .cart-icon img
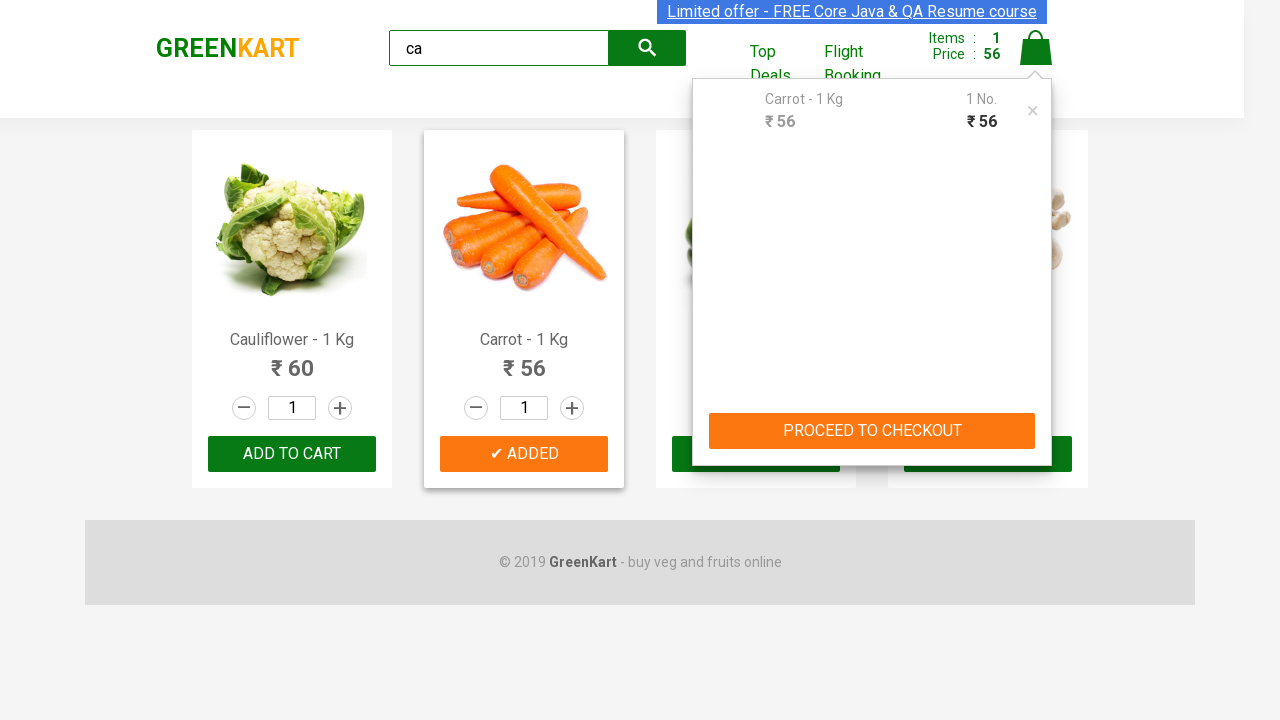

Clicked PROCEED TO CHECKOUT button at (872, 431) on internal:text="PROCEED TO CHECKOUT"i
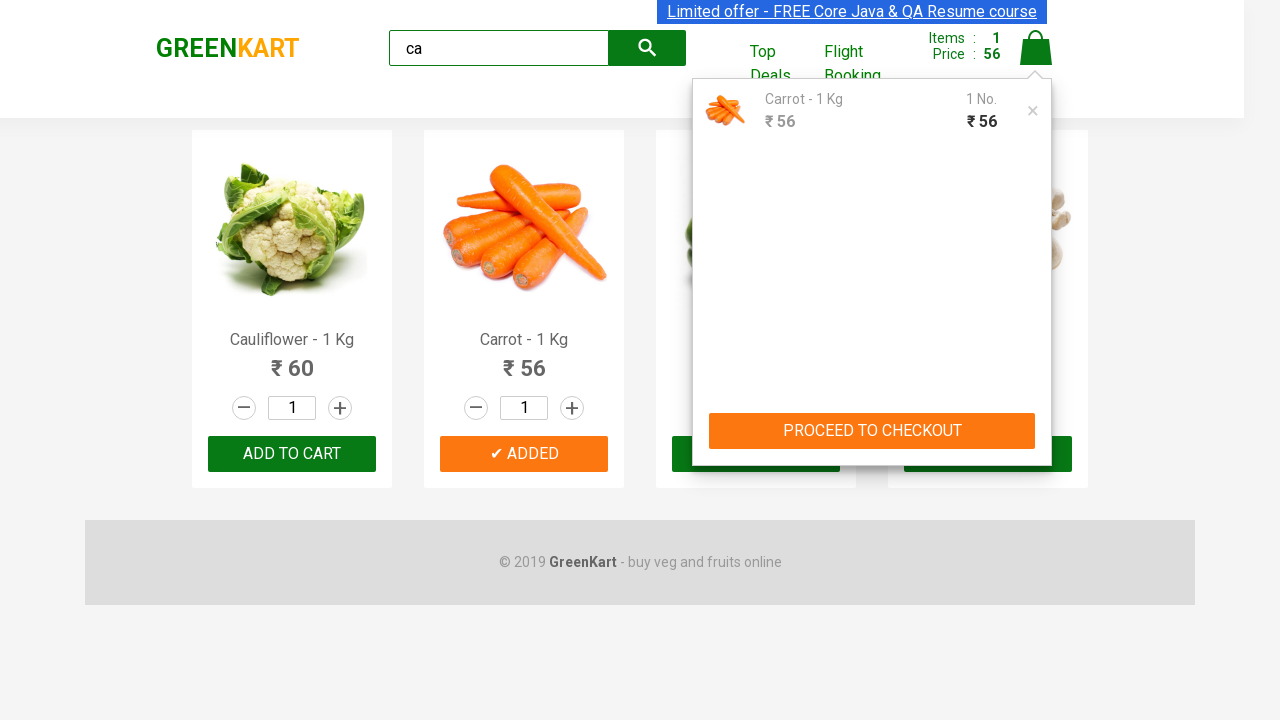

Clicked Place Order button at (1036, 420) on internal:text="Place Order"i
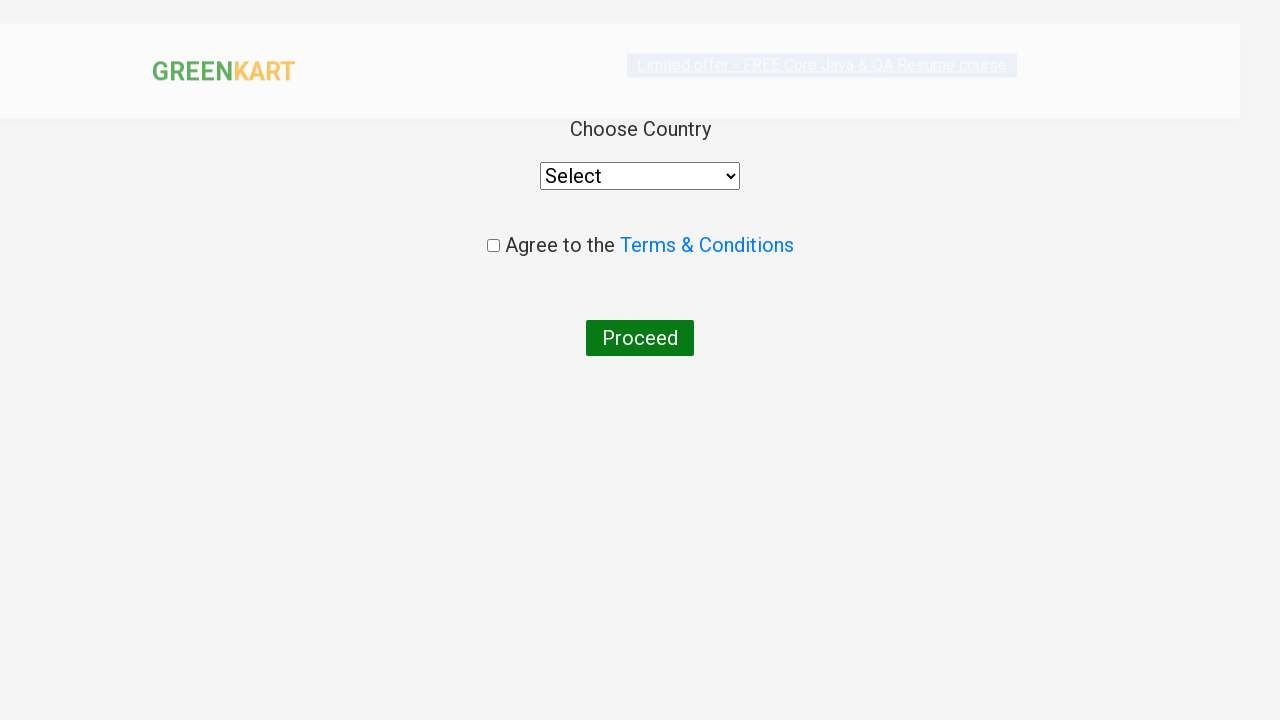

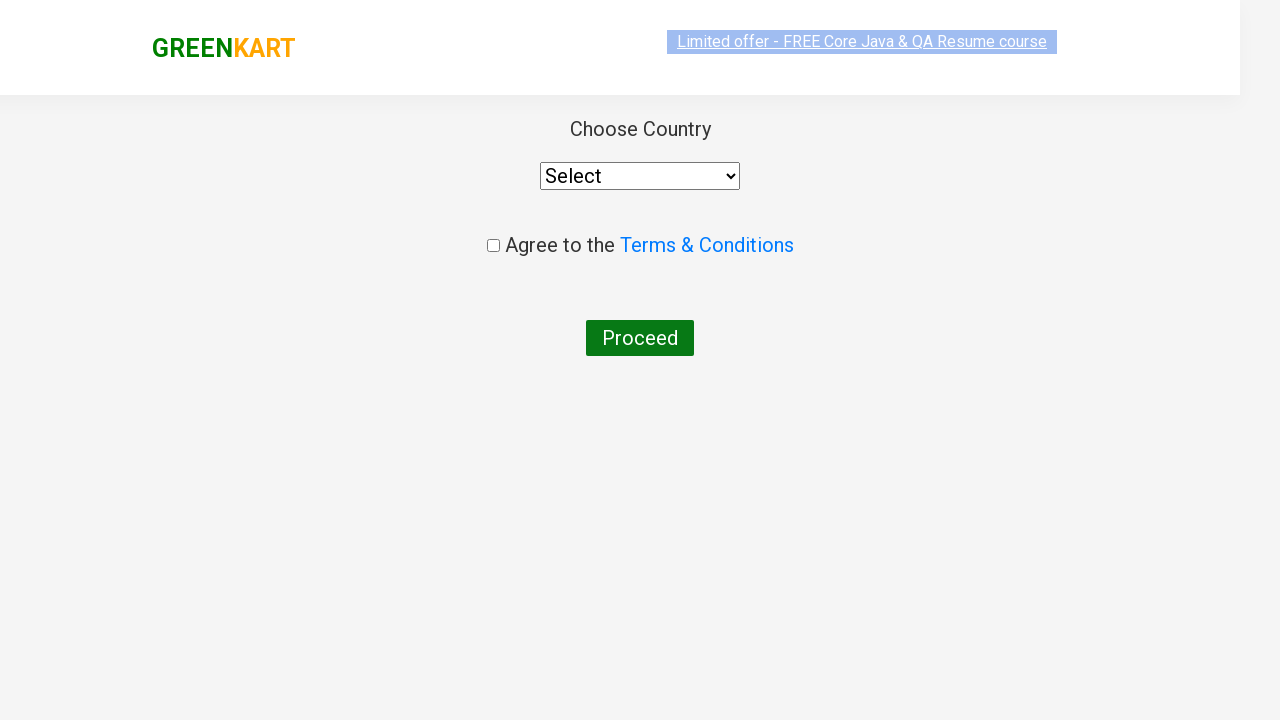